Tests JavaScript alert handling by clicking buttons and accepting/dismissing alert dialogs

Starting URL: https://demoqa.com/alerts

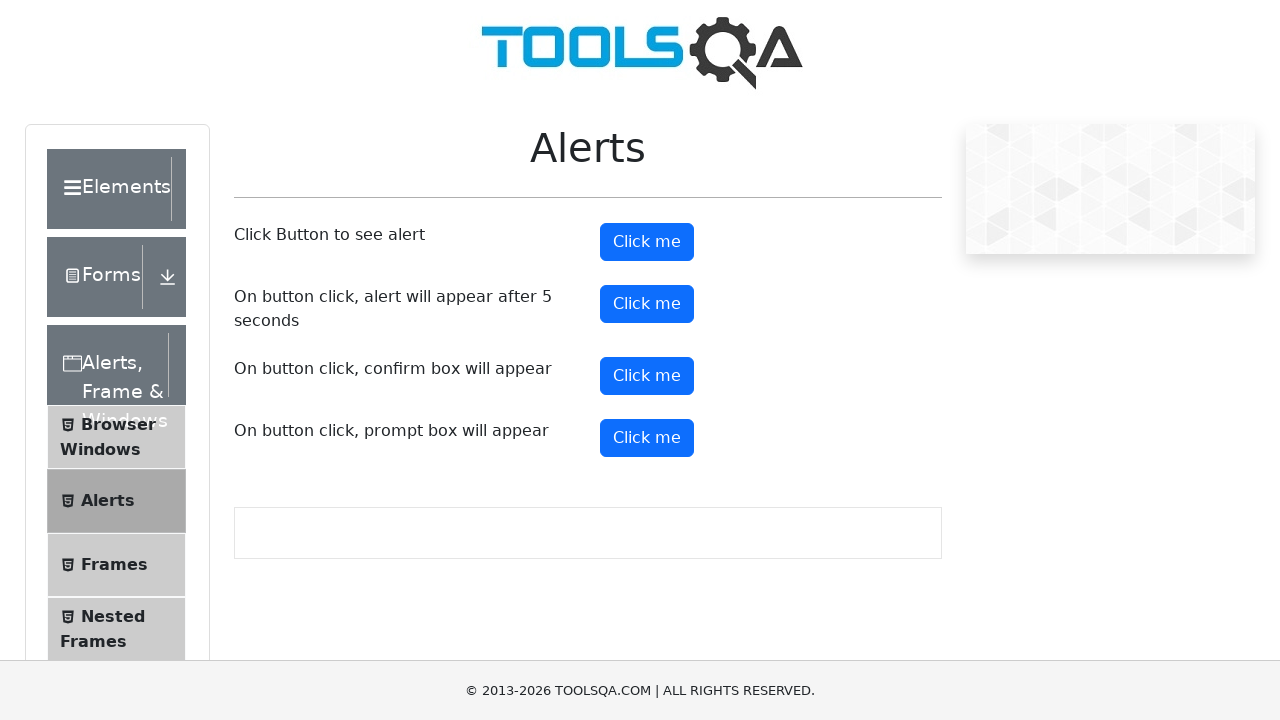

Set up dialog handler to accept first alert
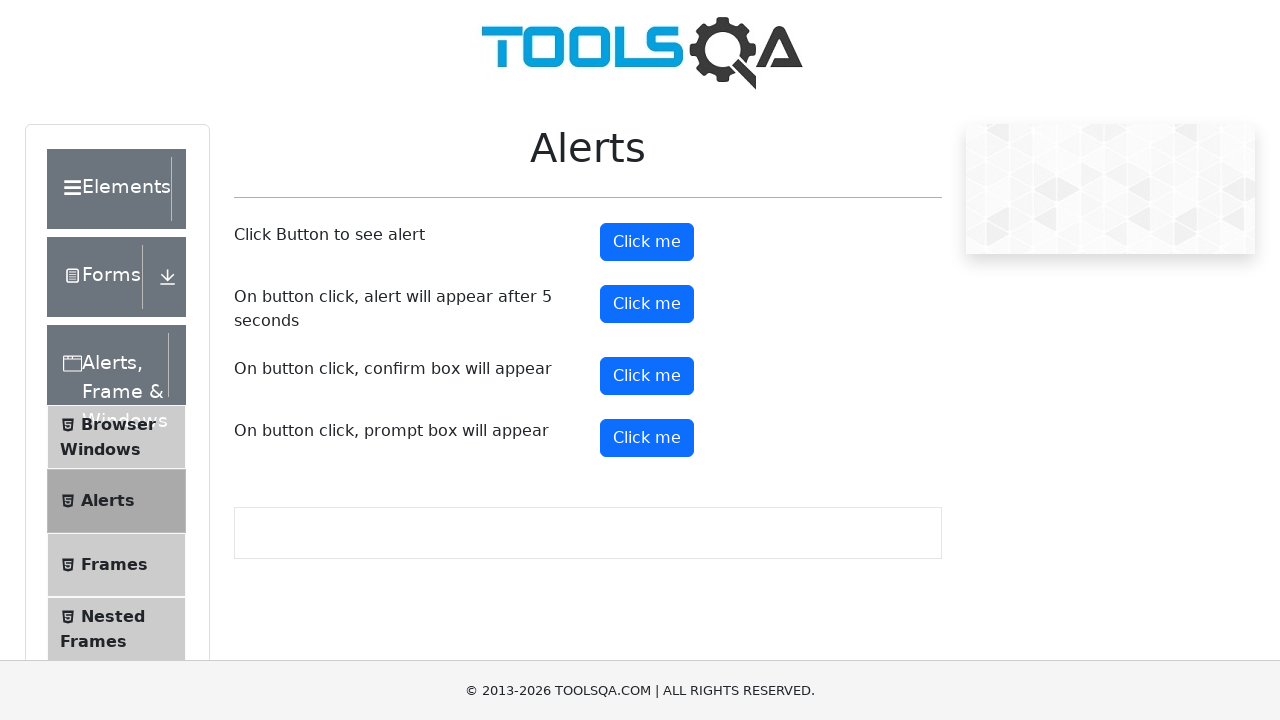

Clicked alert button to trigger first alert at (647, 242) on #alertButton
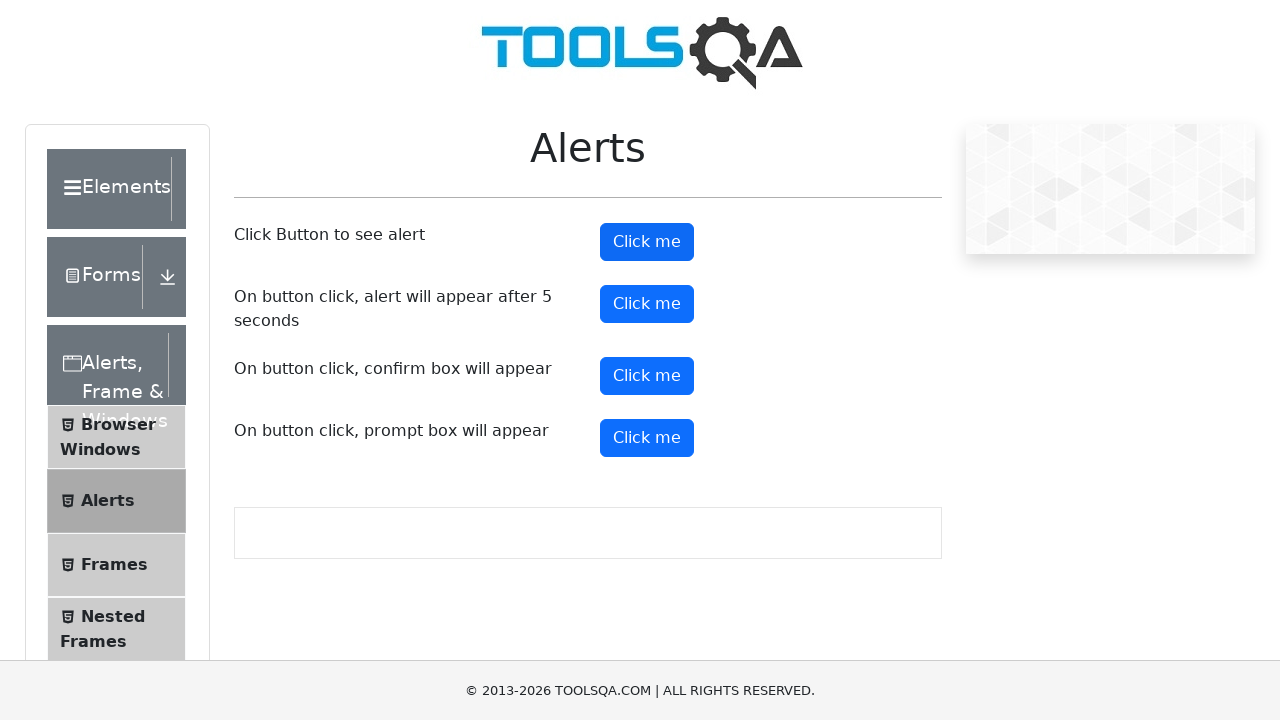

Set up dialog handler to dismiss second alert
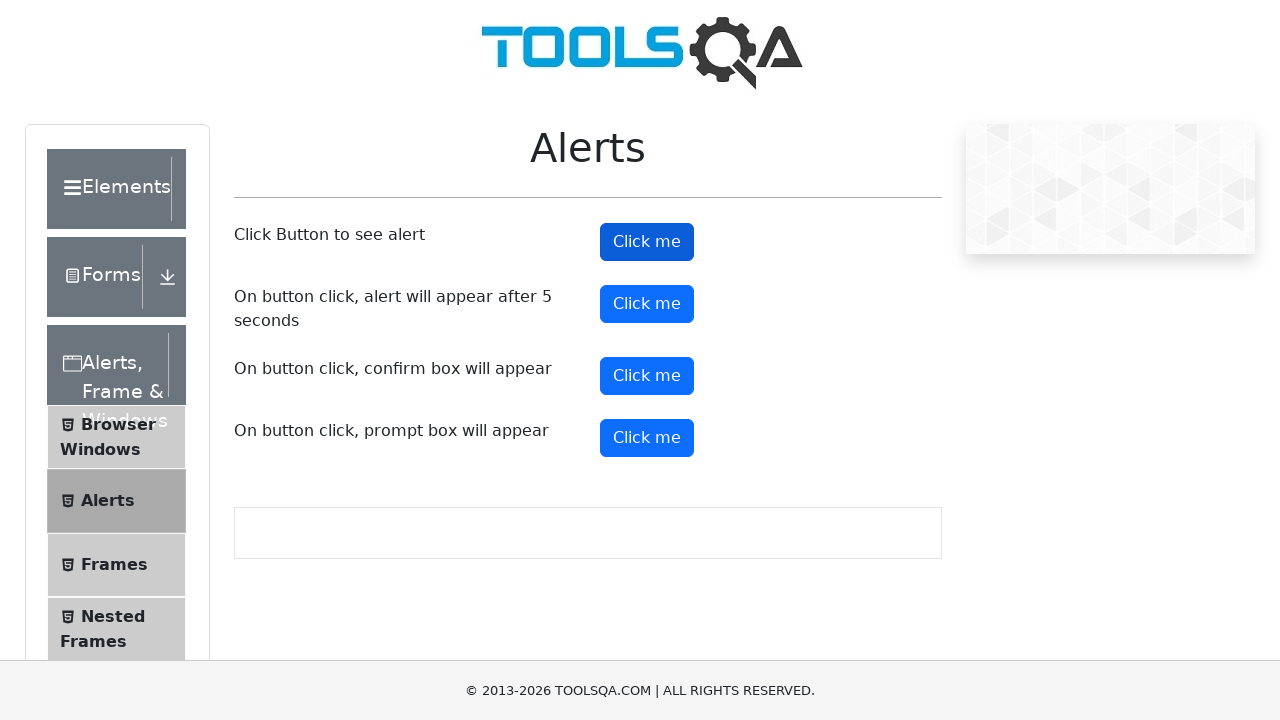

Clicked confirm button to trigger second alert at (647, 376) on #confirmButton
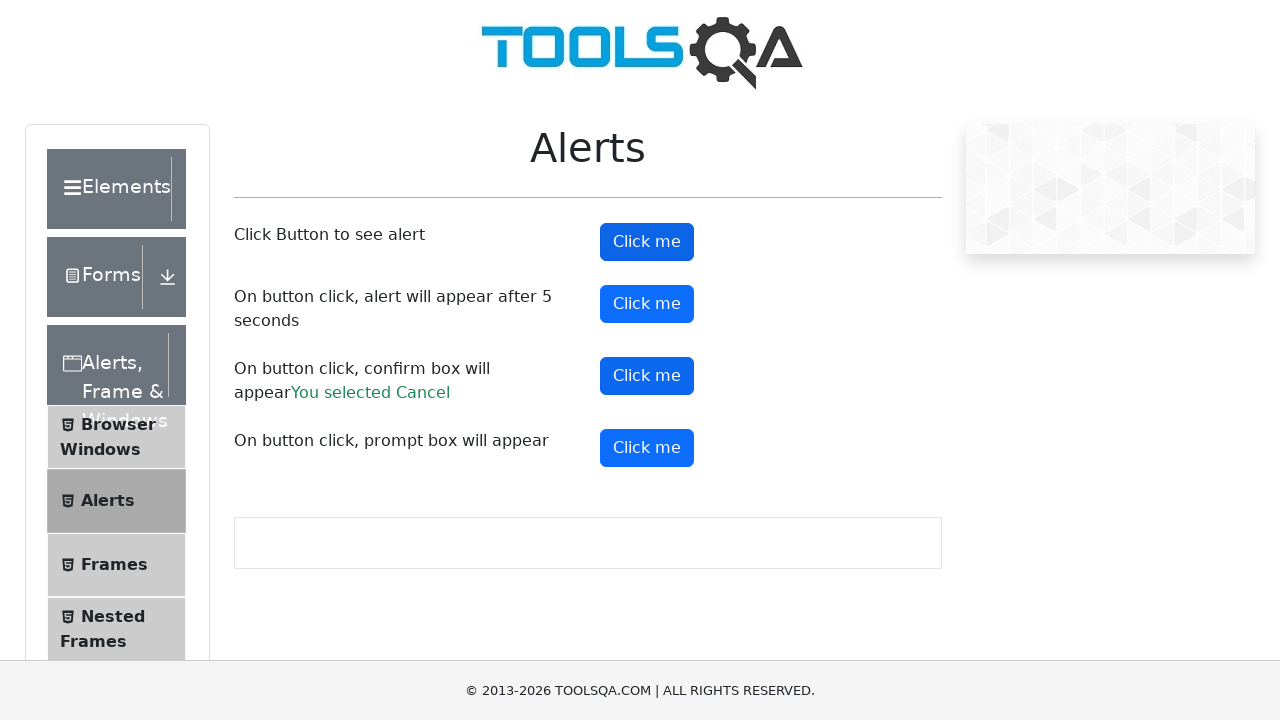

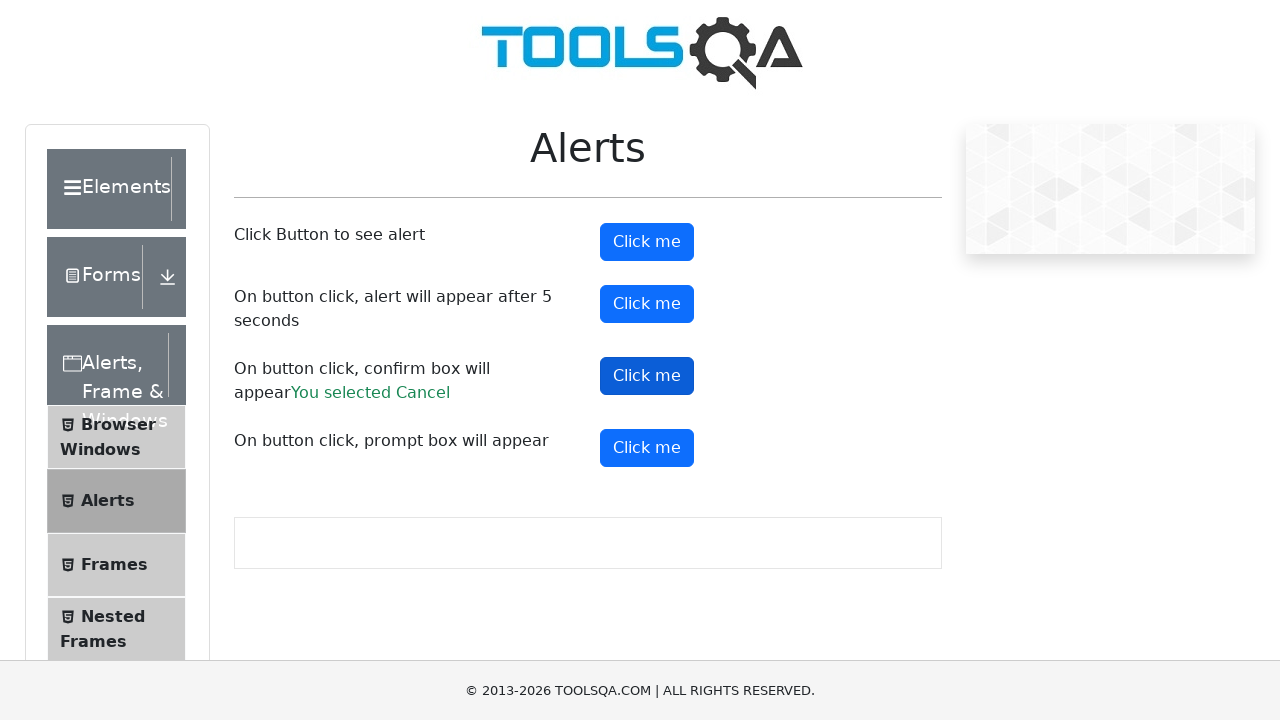